Tests GitHub's Enterprise page by hovering over the Solutions menu, clicking Enterprise link, and verifying the hero section heading is visible with the expected text.

Starting URL: https://github.com

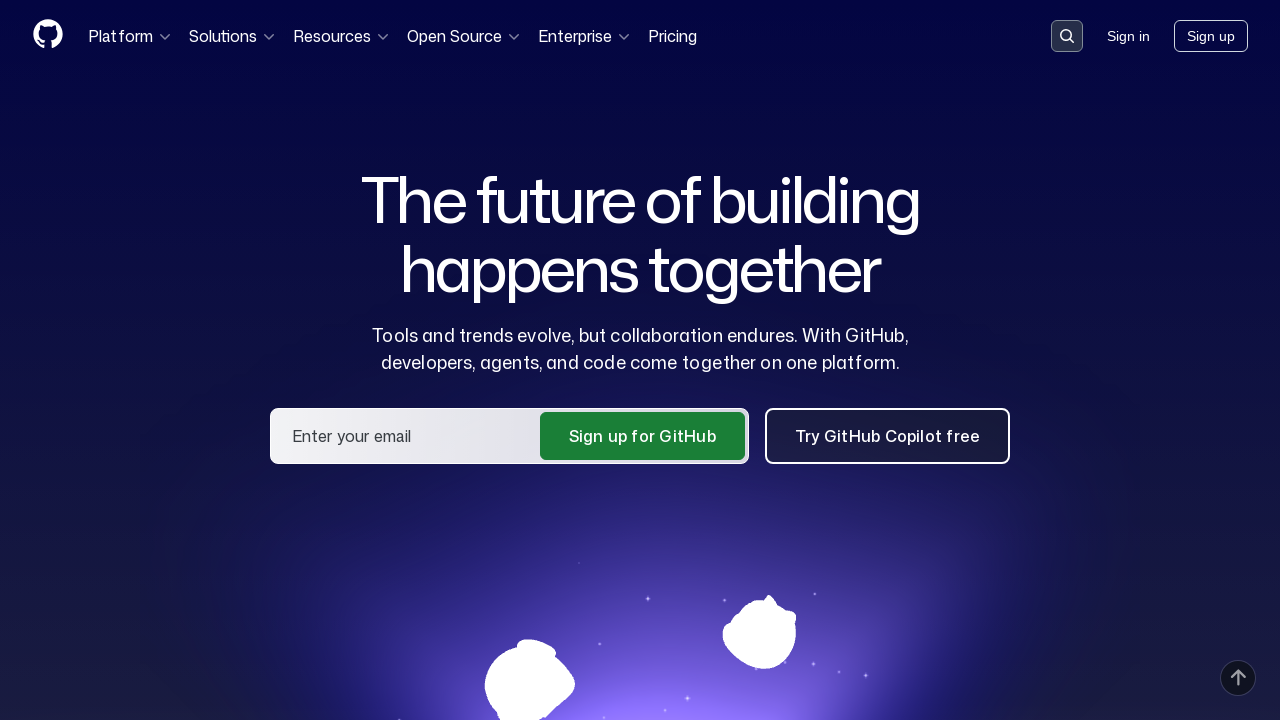

Hovered over Solutions menu item at (233, 36) on text=Solutions
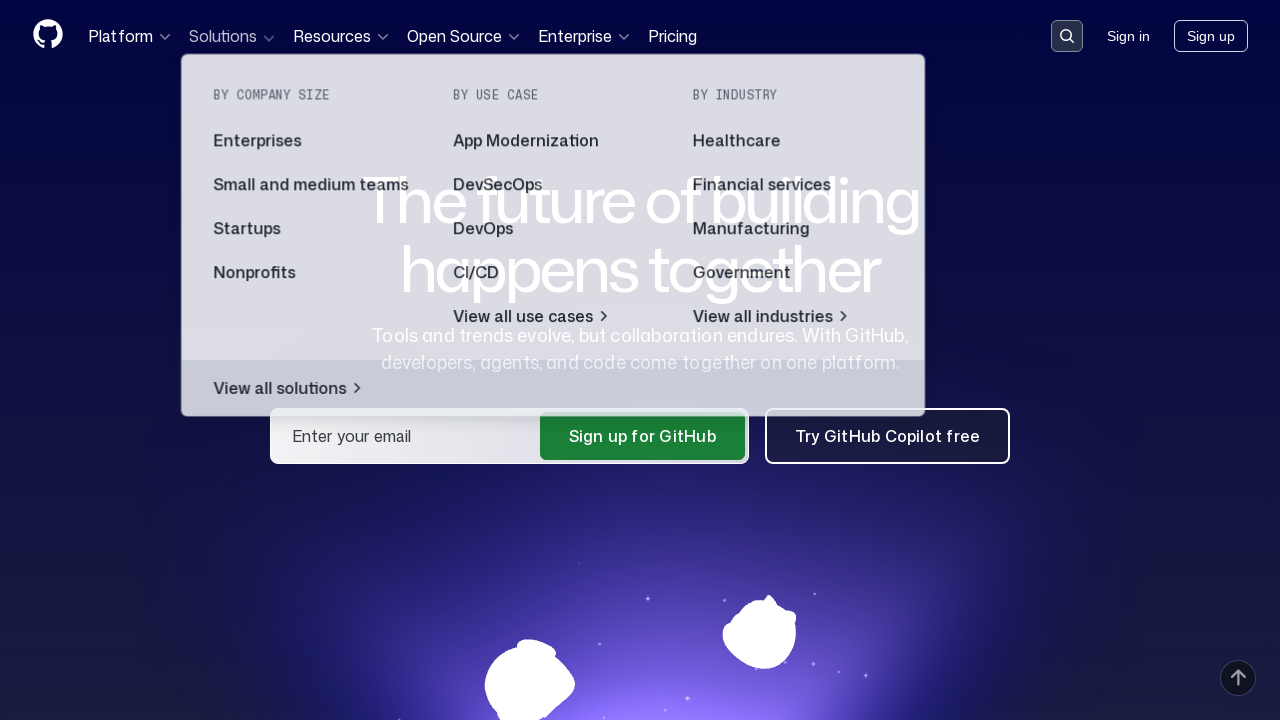

Clicked Enterprise link at (257, 142) on text=Enterprise
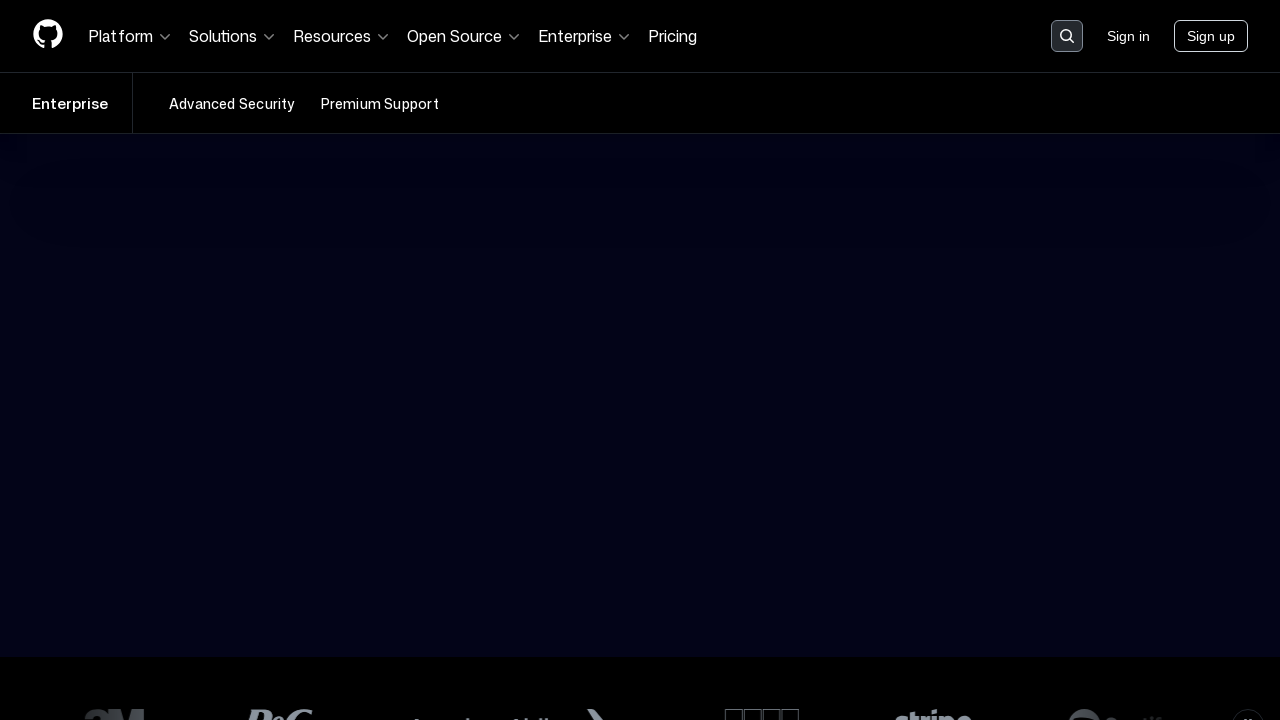

Hero section heading became visible
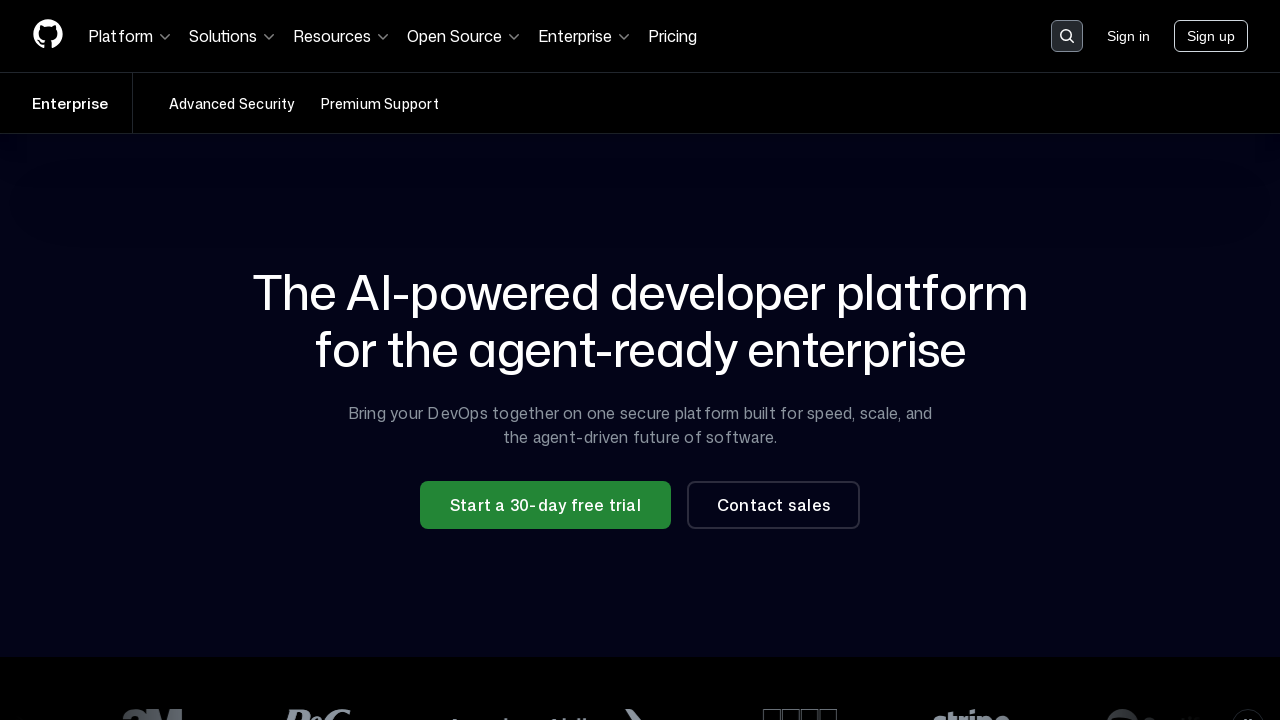

Confirmed hero section heading is in visible state
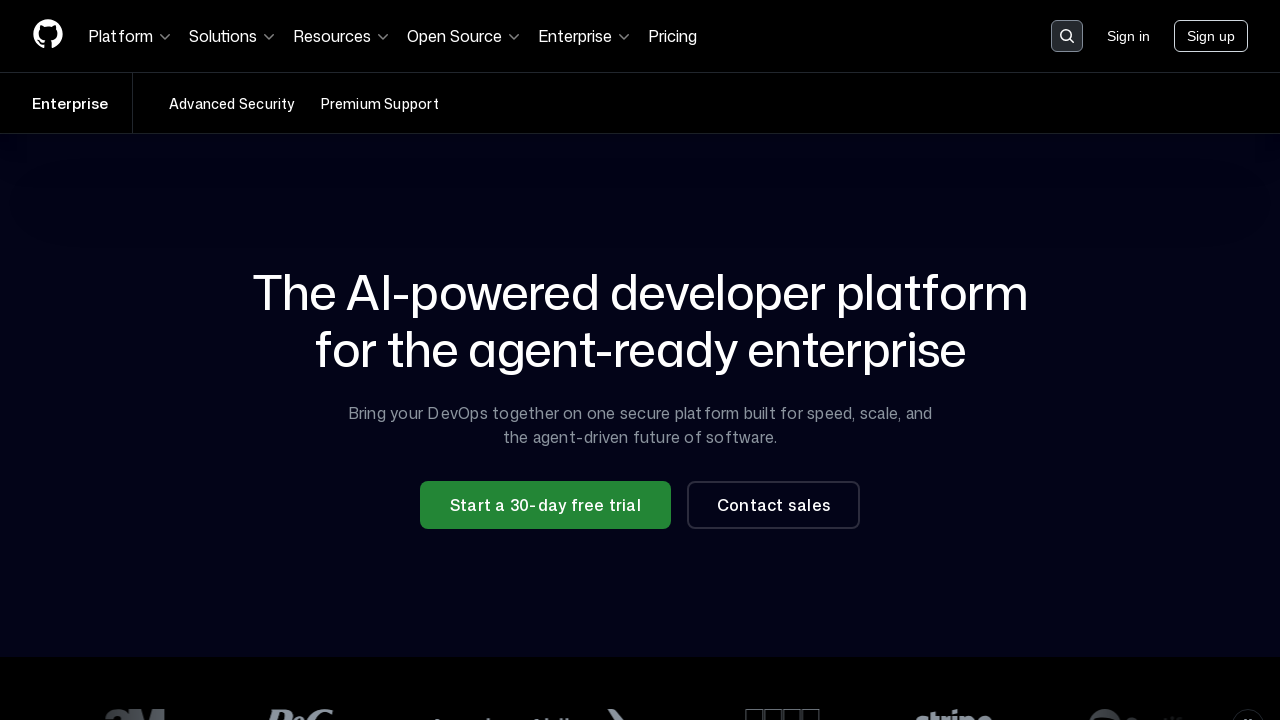

Verified hero heading contains expected text 'AI-powered developer platform'
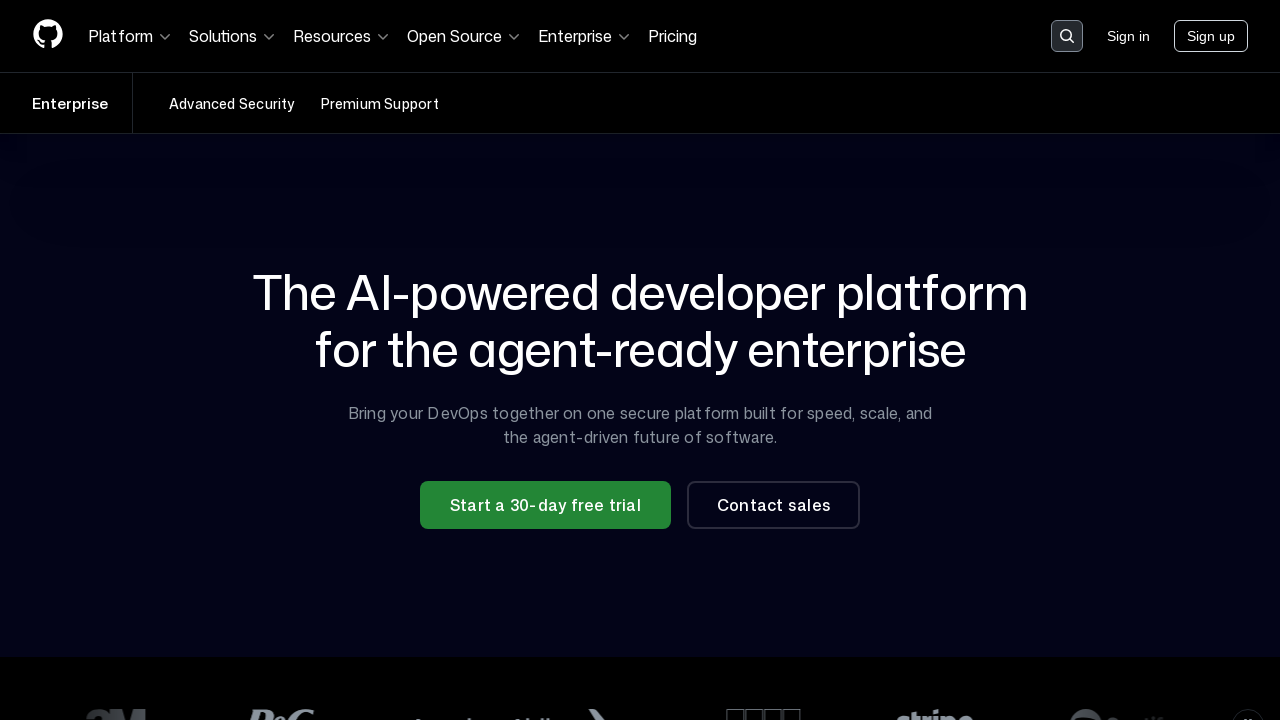

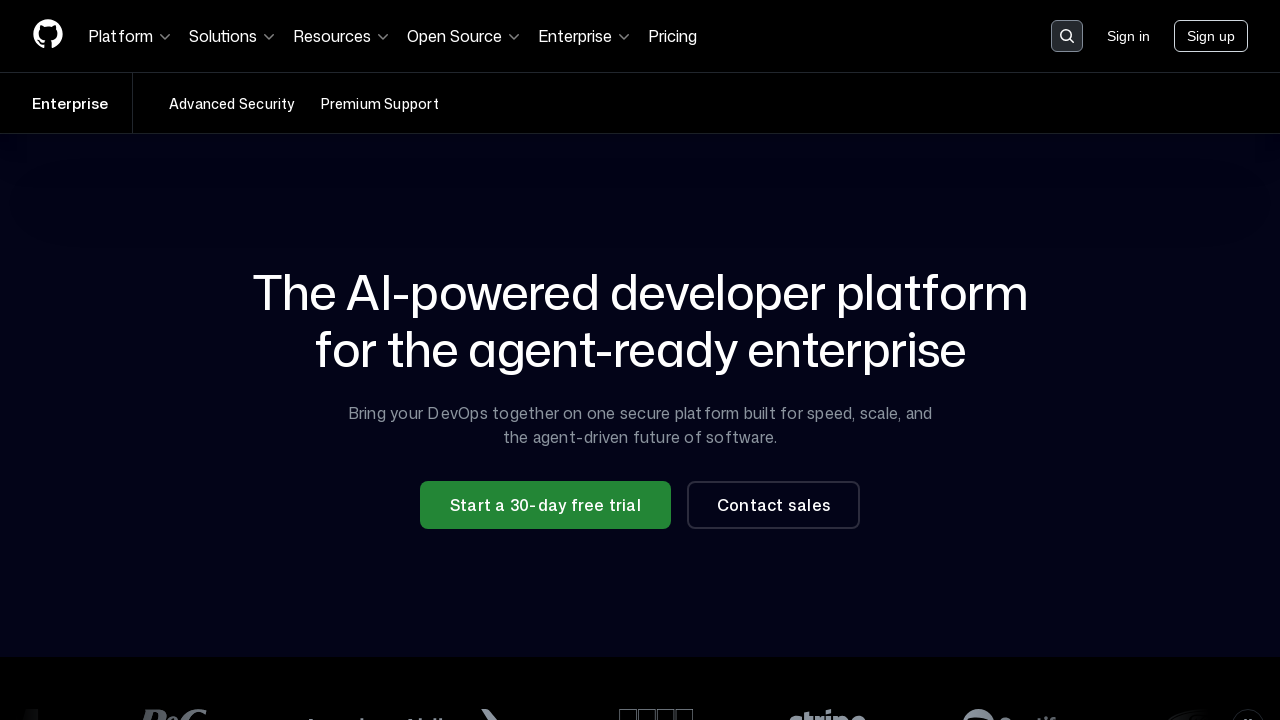